Shows a confirm dialog and dismisses it, then verifies the result shows Cancel

Starting URL: https://neoris-ddc.github.io/testingautomation/selenium/alerts.html

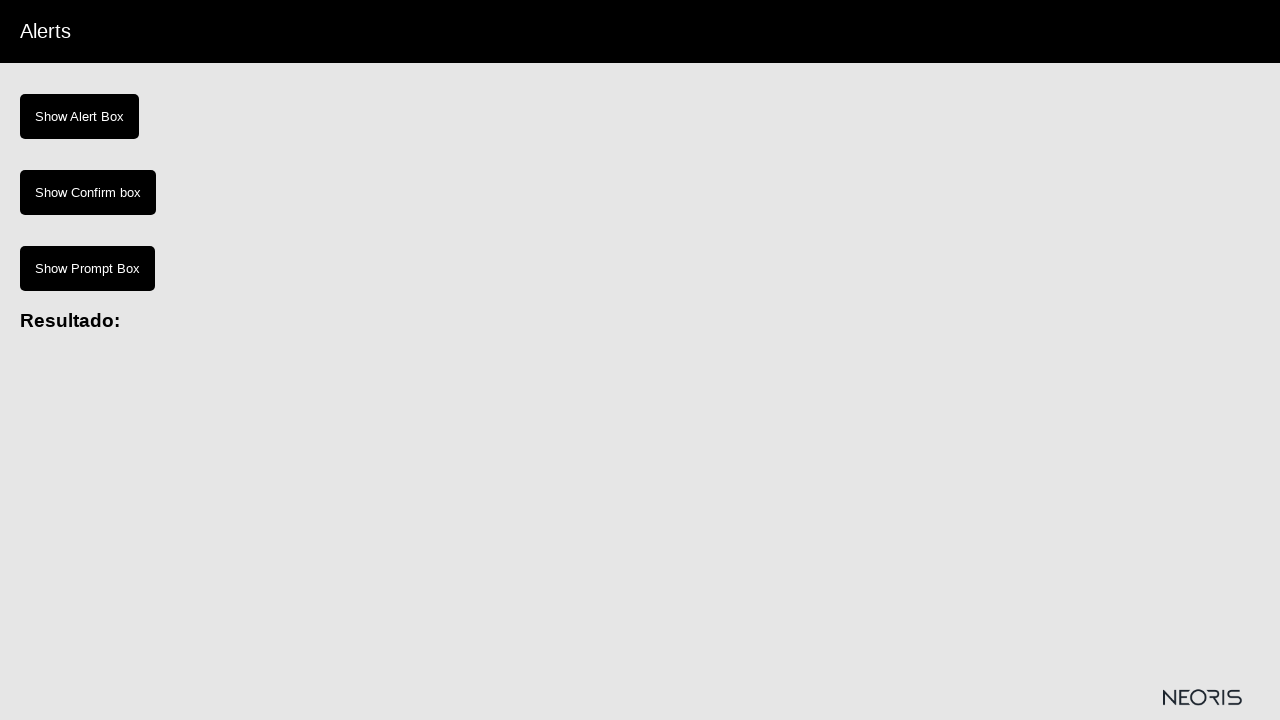

Set viewport size to 1920x1080
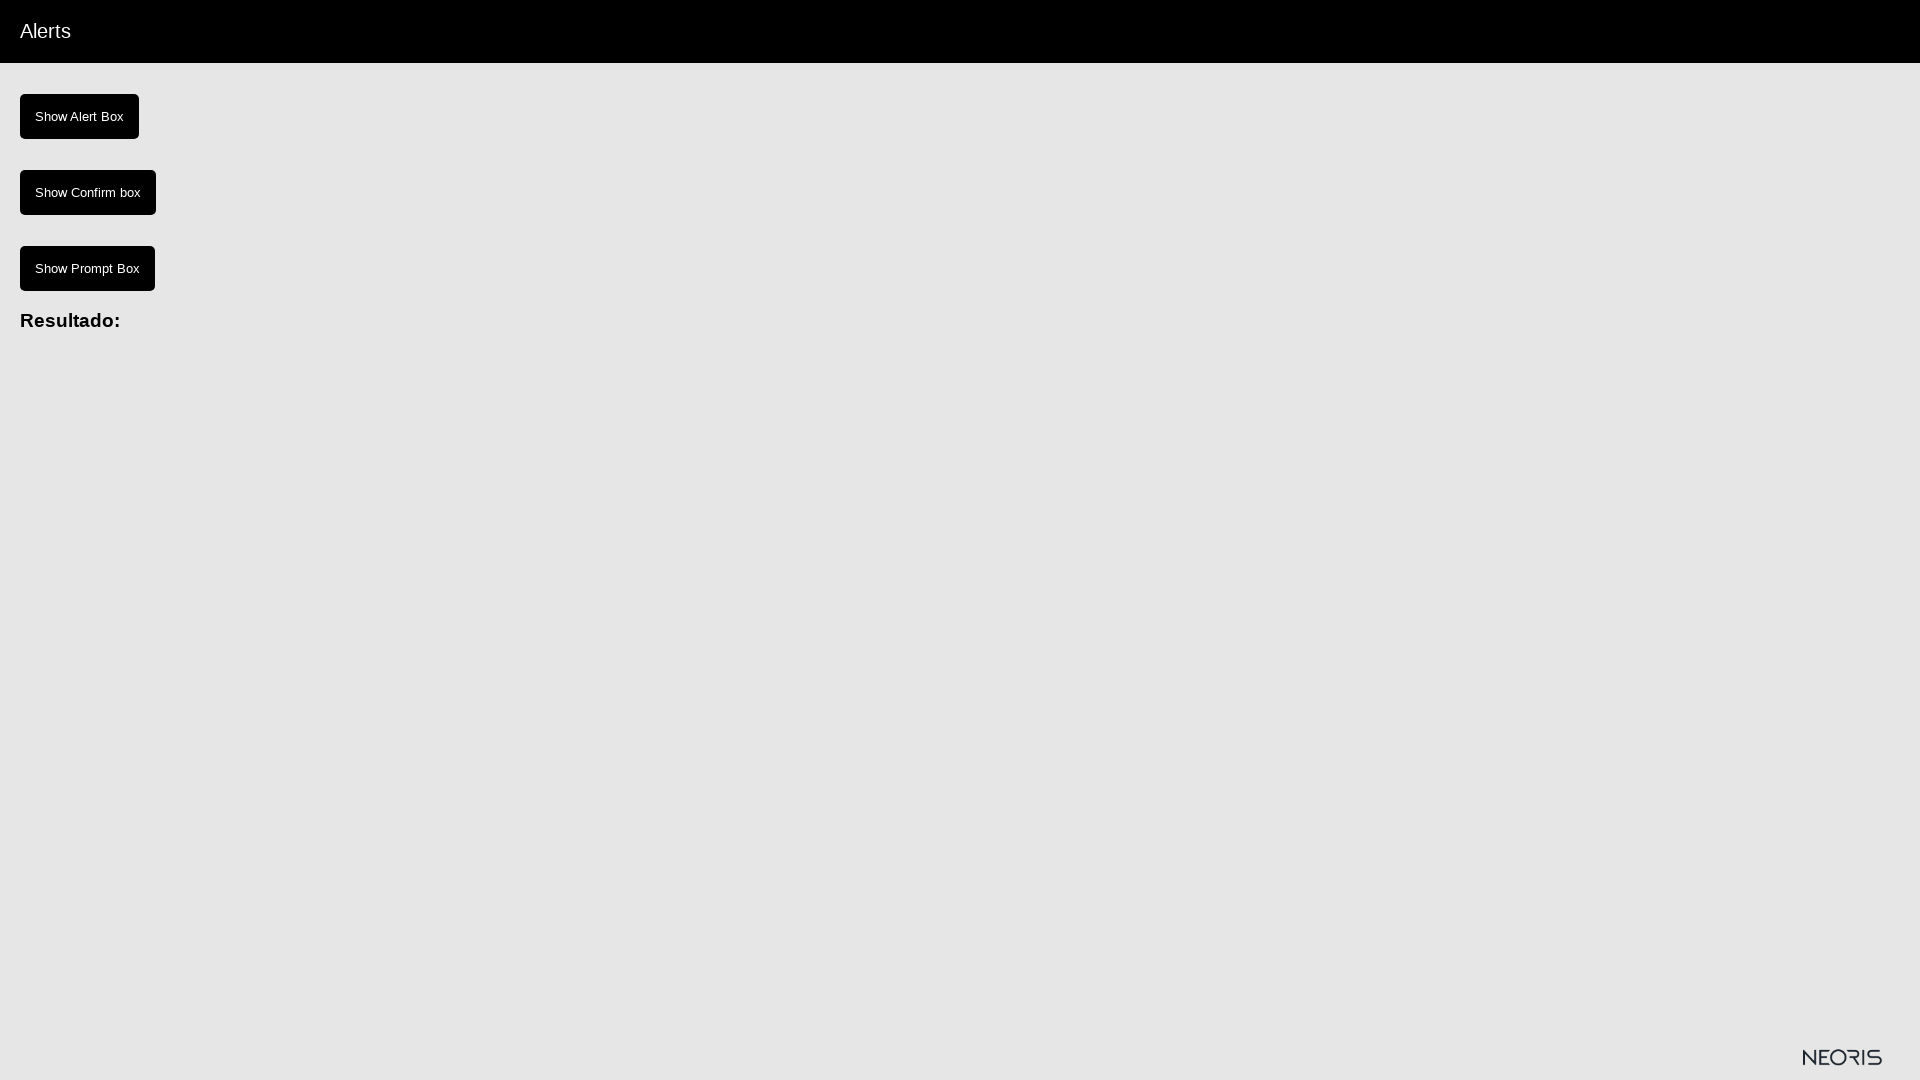

Set up dialog handler to dismiss confirm dialogs
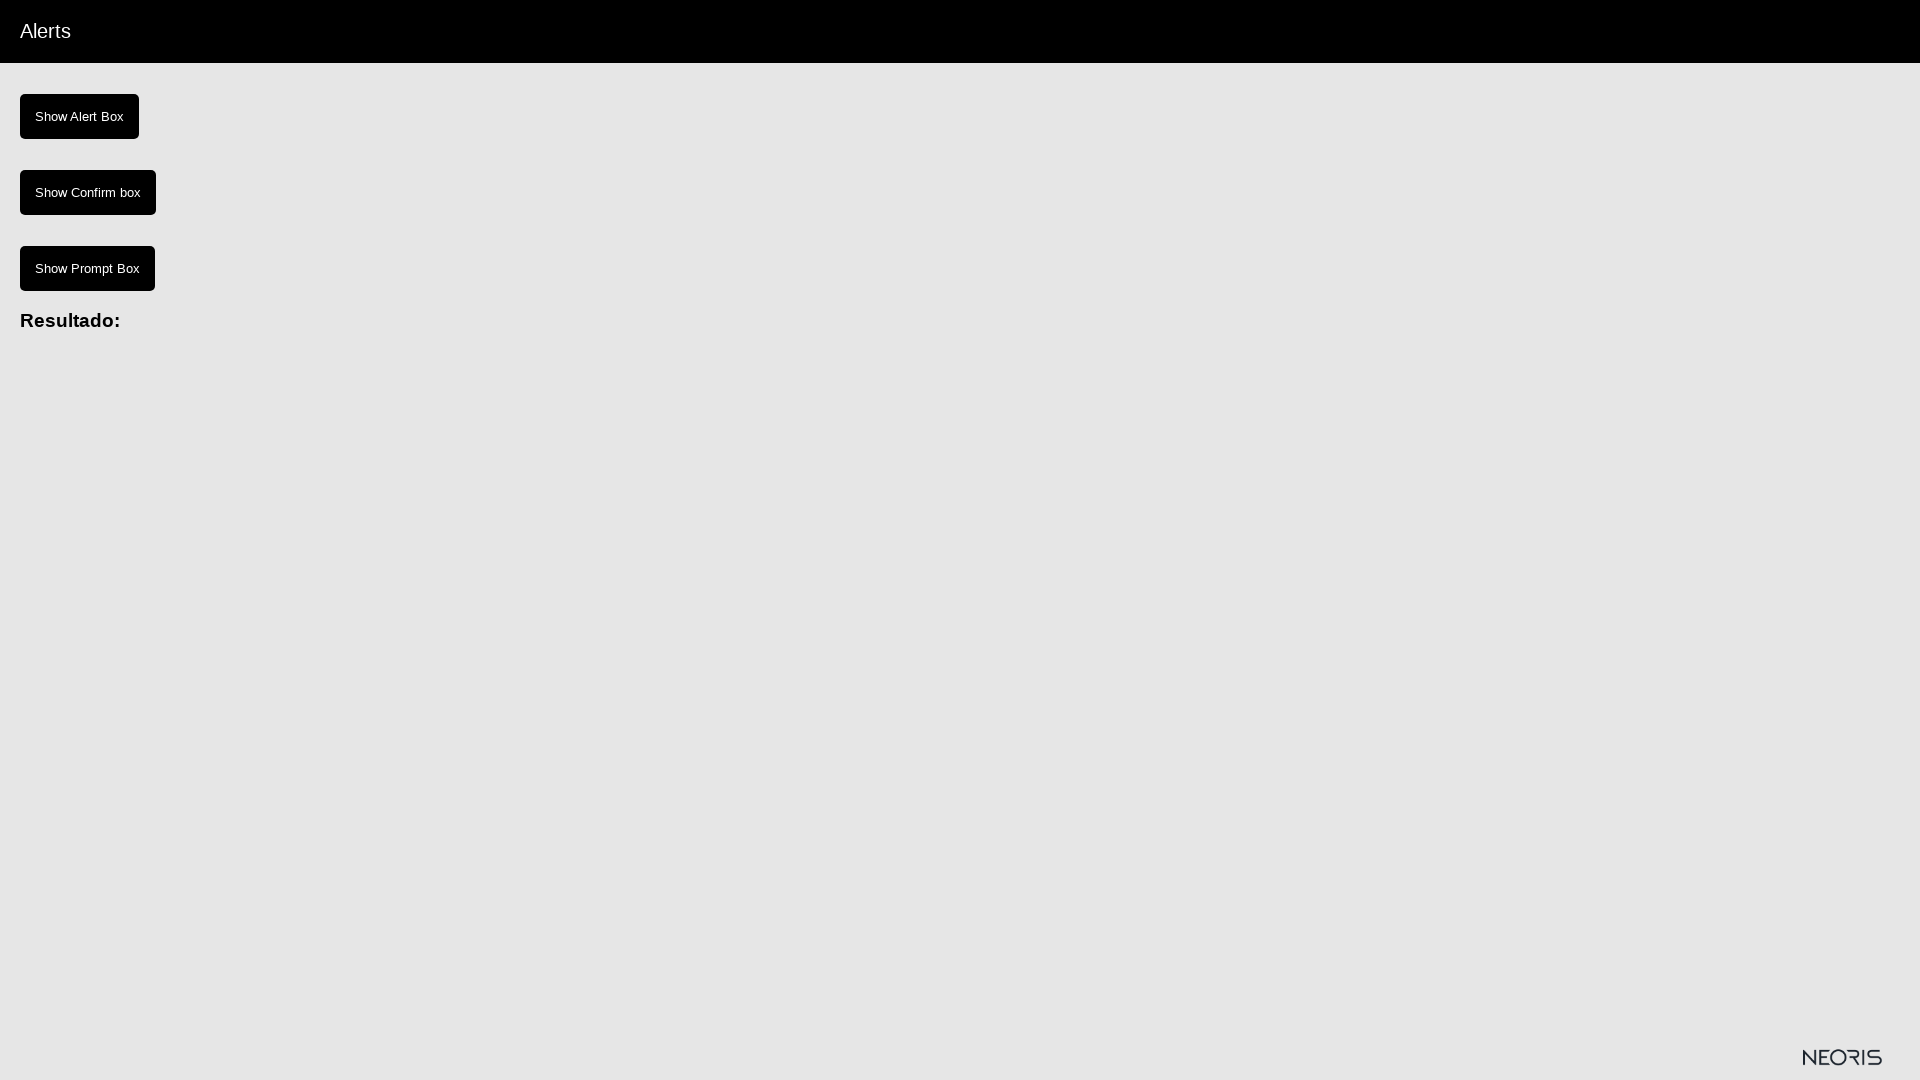

Clicked button to show confirm dialog at (88, 192) on #show-confirm
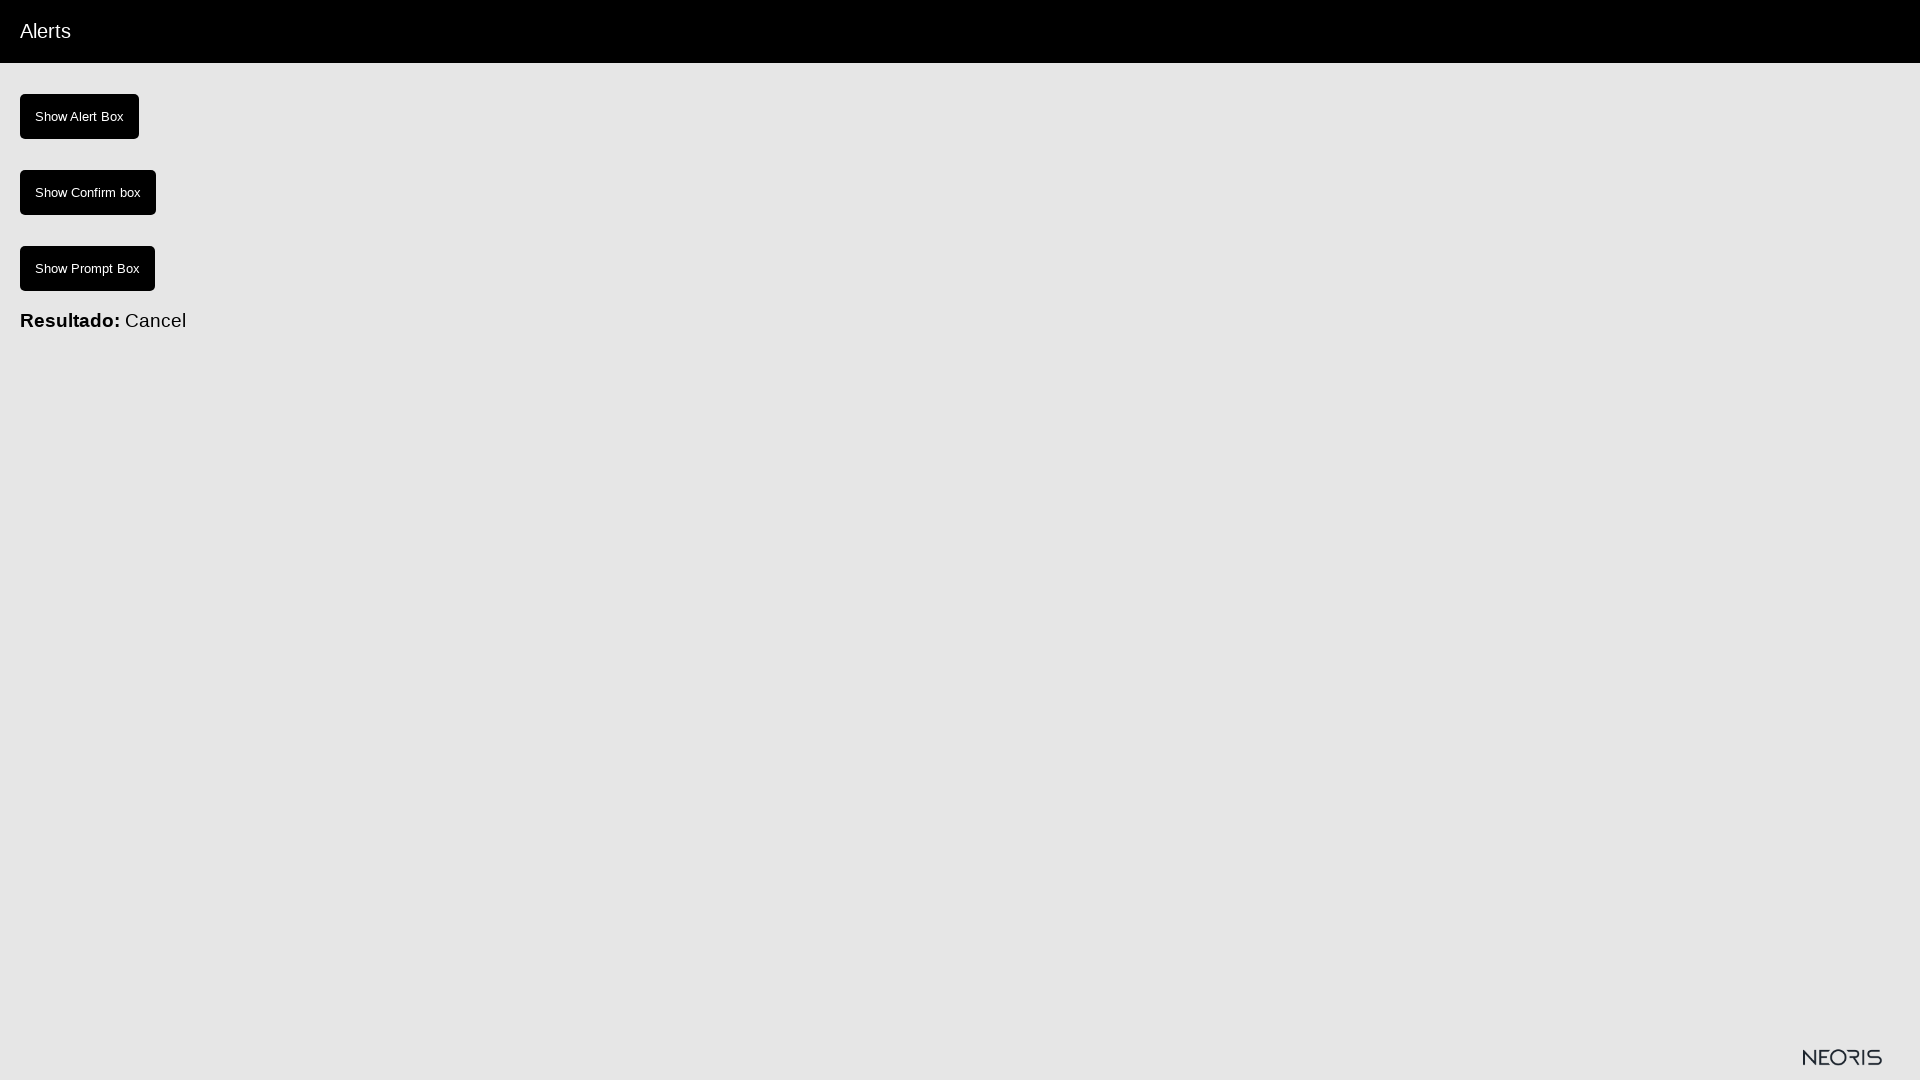

Result element became visible after dismissing dialog
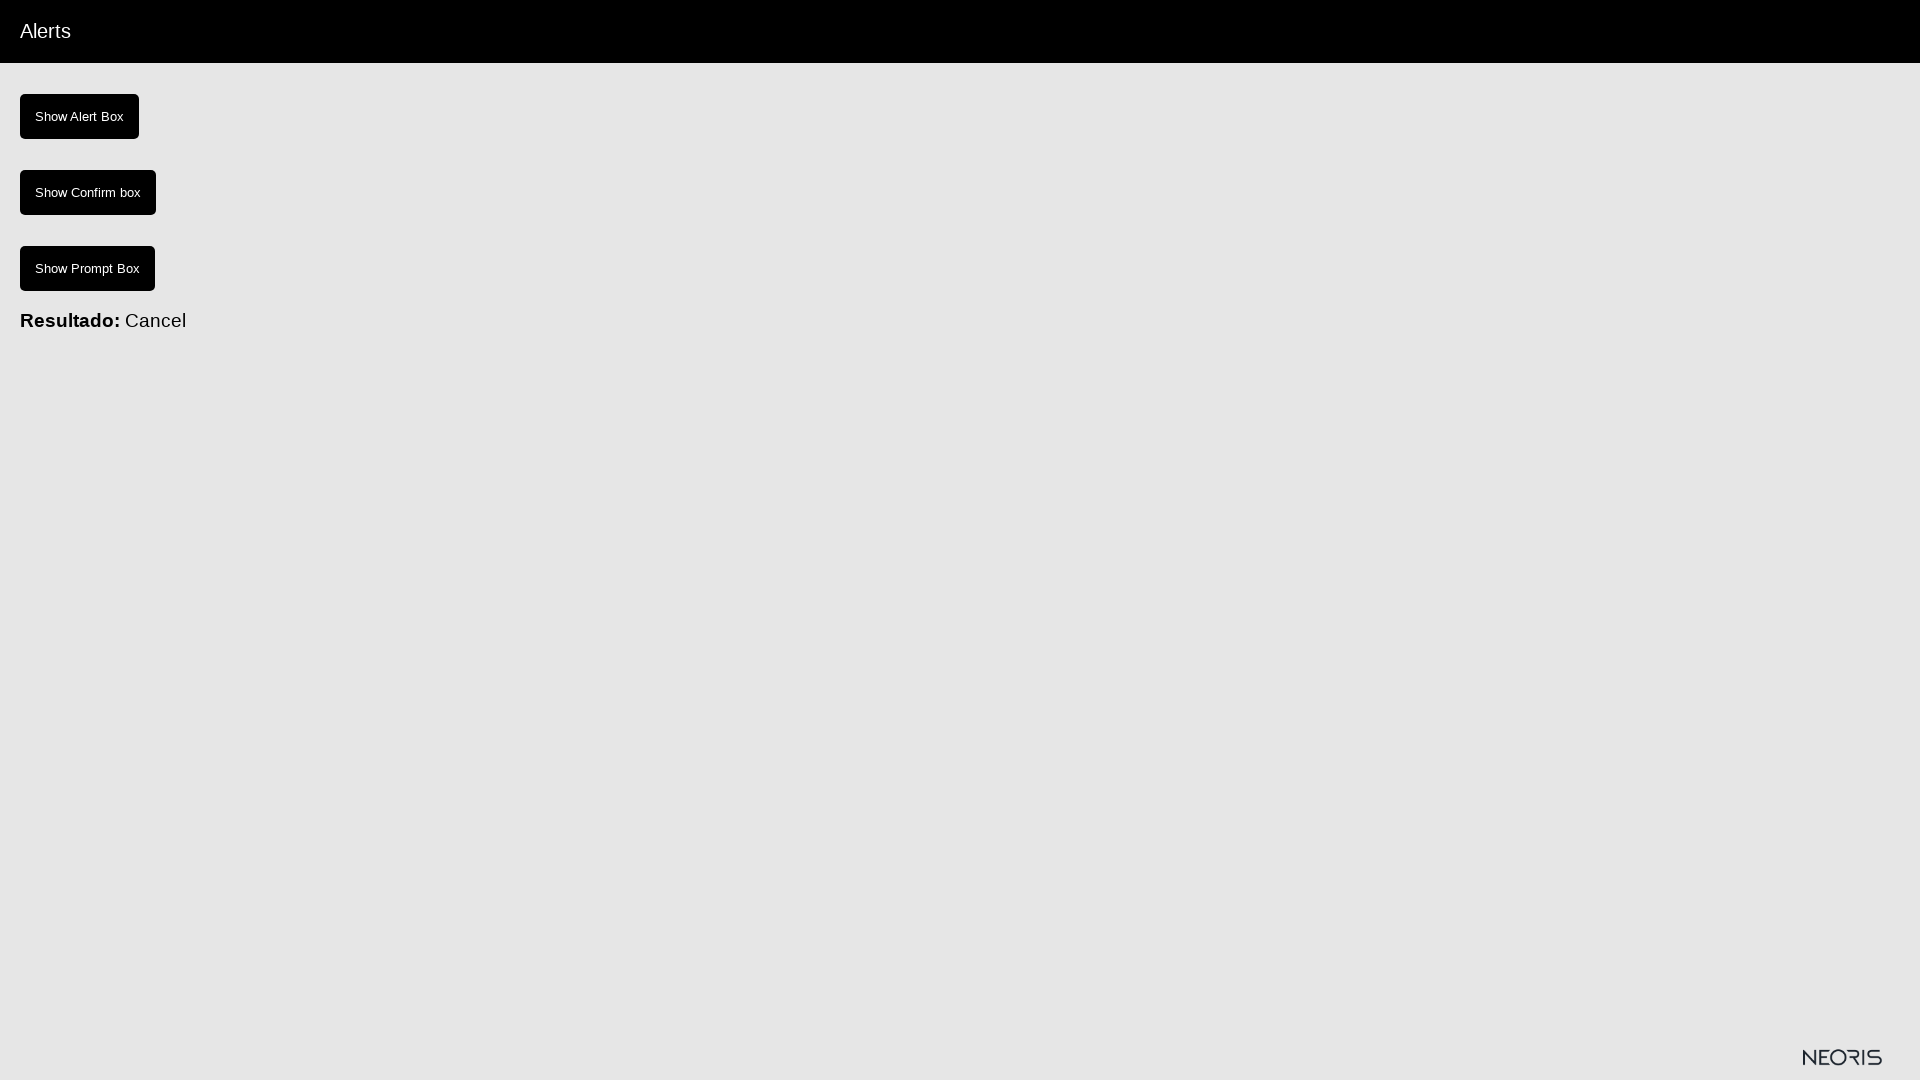

Verified result shows 'Cancel' after dismissing confirm dialog
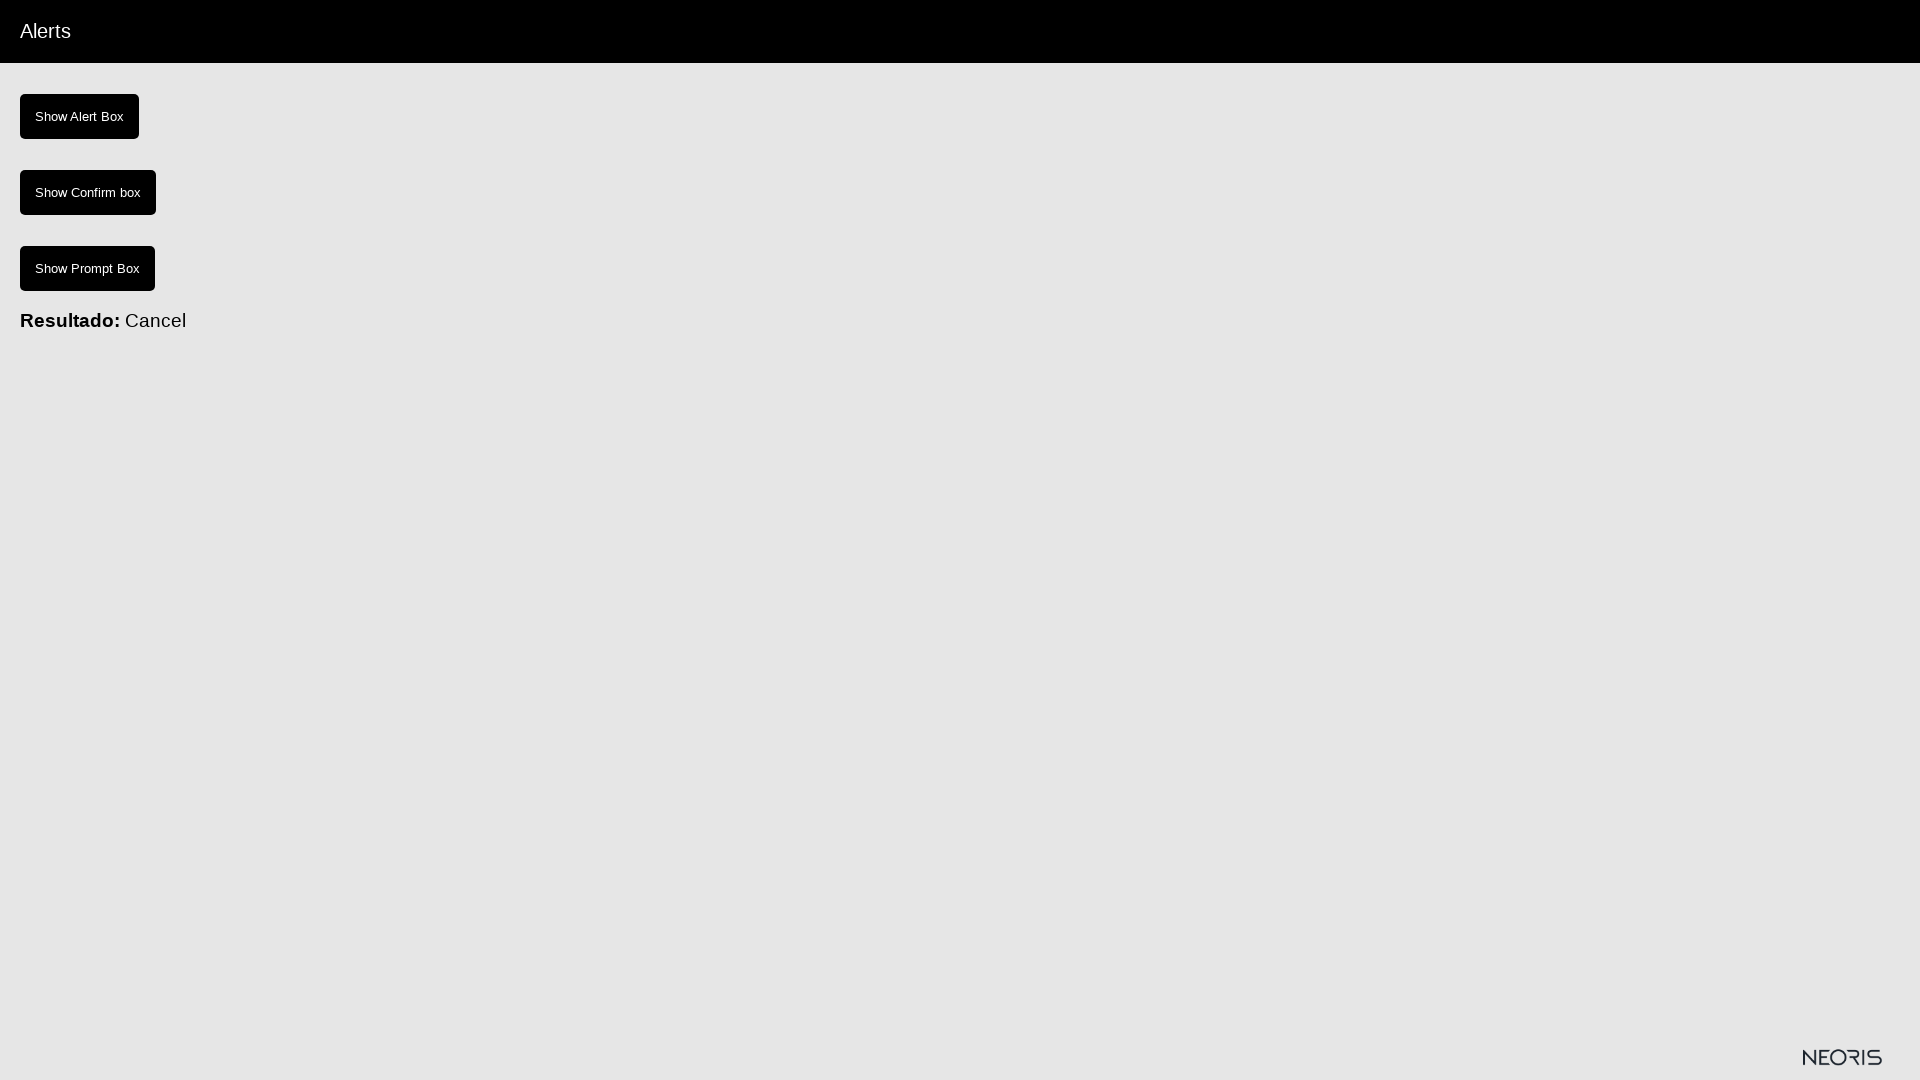

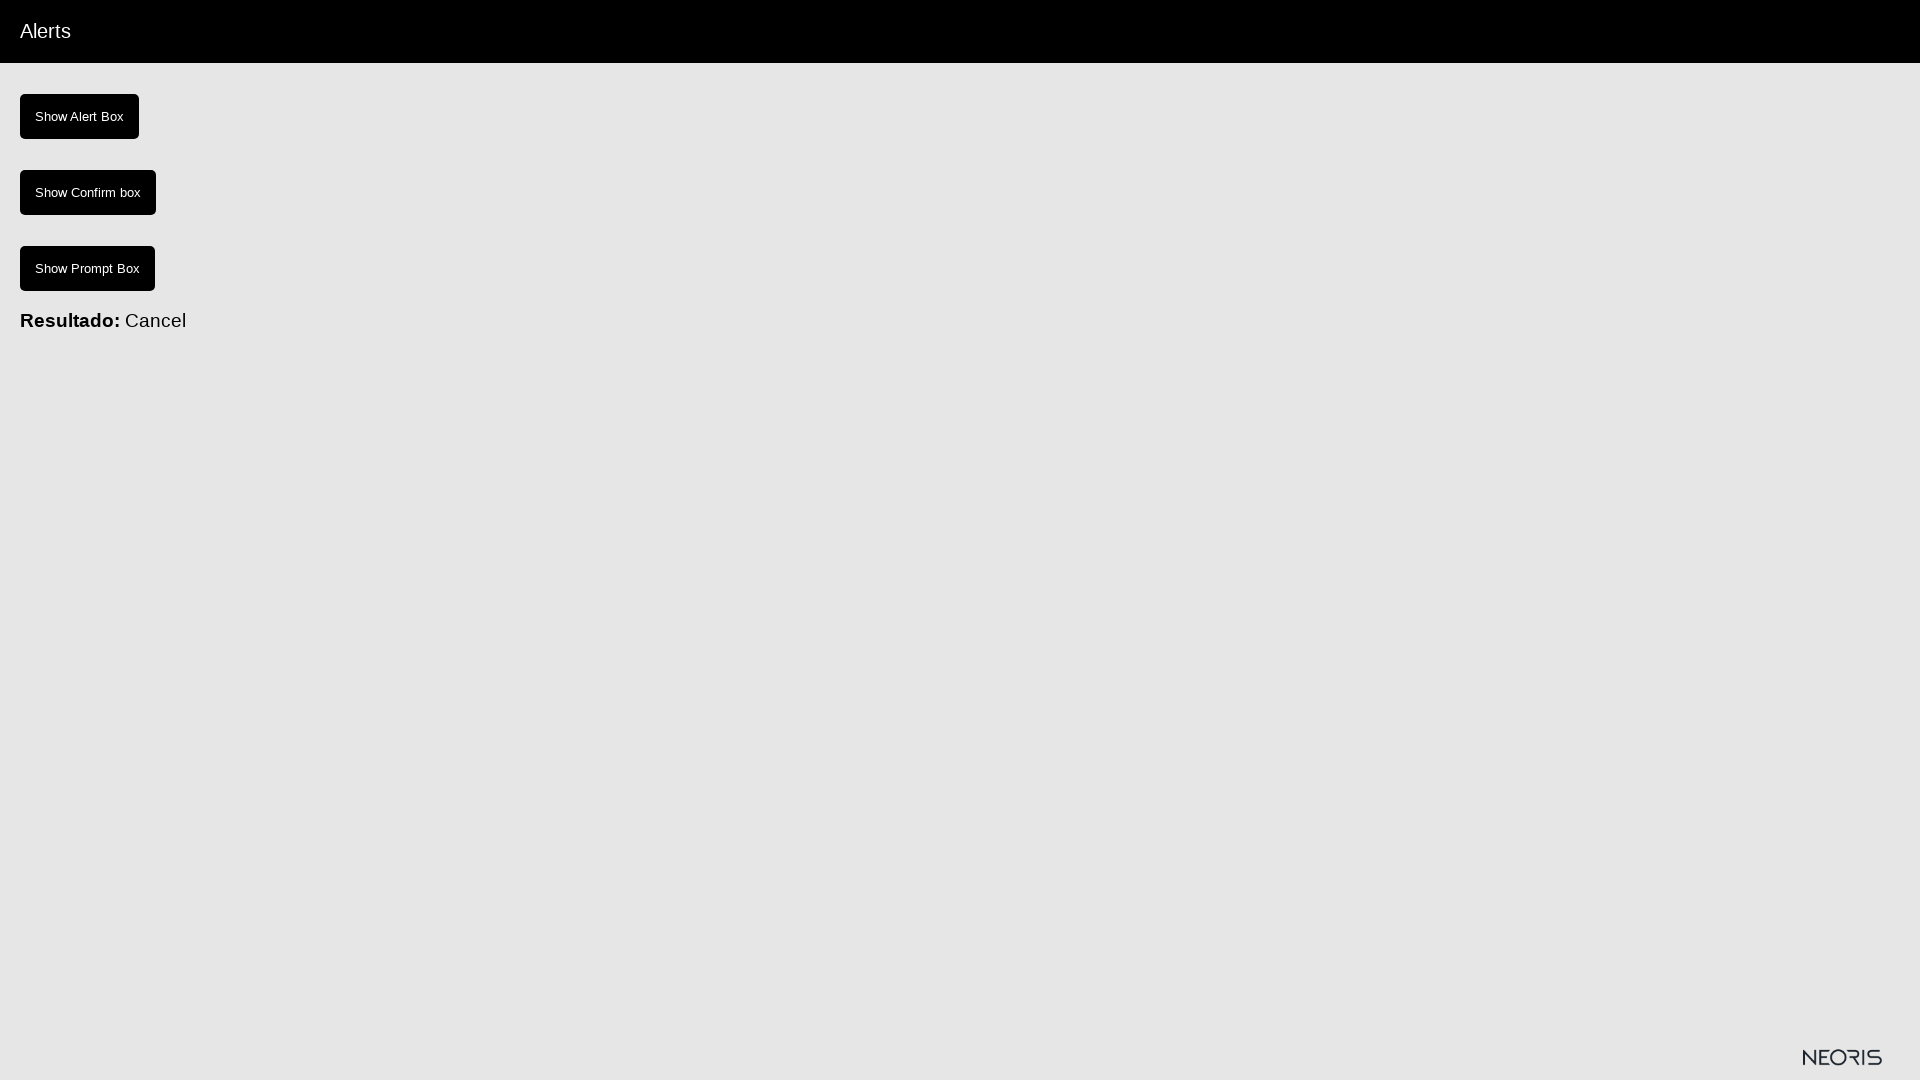